Tests Vue.js custom dropdown by selecting an option from the dropdown menu

Starting URL: https://mikerodham.github.io/vue-dropdowns/

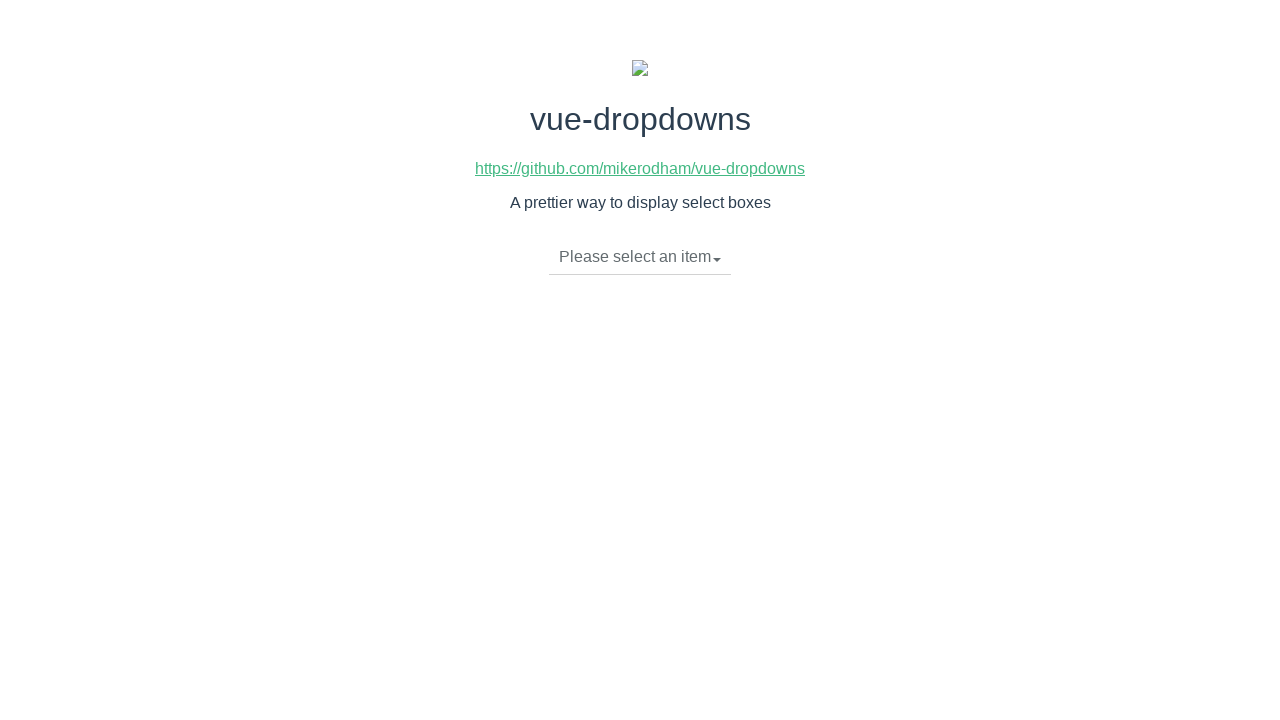

Clicked dropdown toggle to open menu at (640, 257) on li.dropdown-toggle
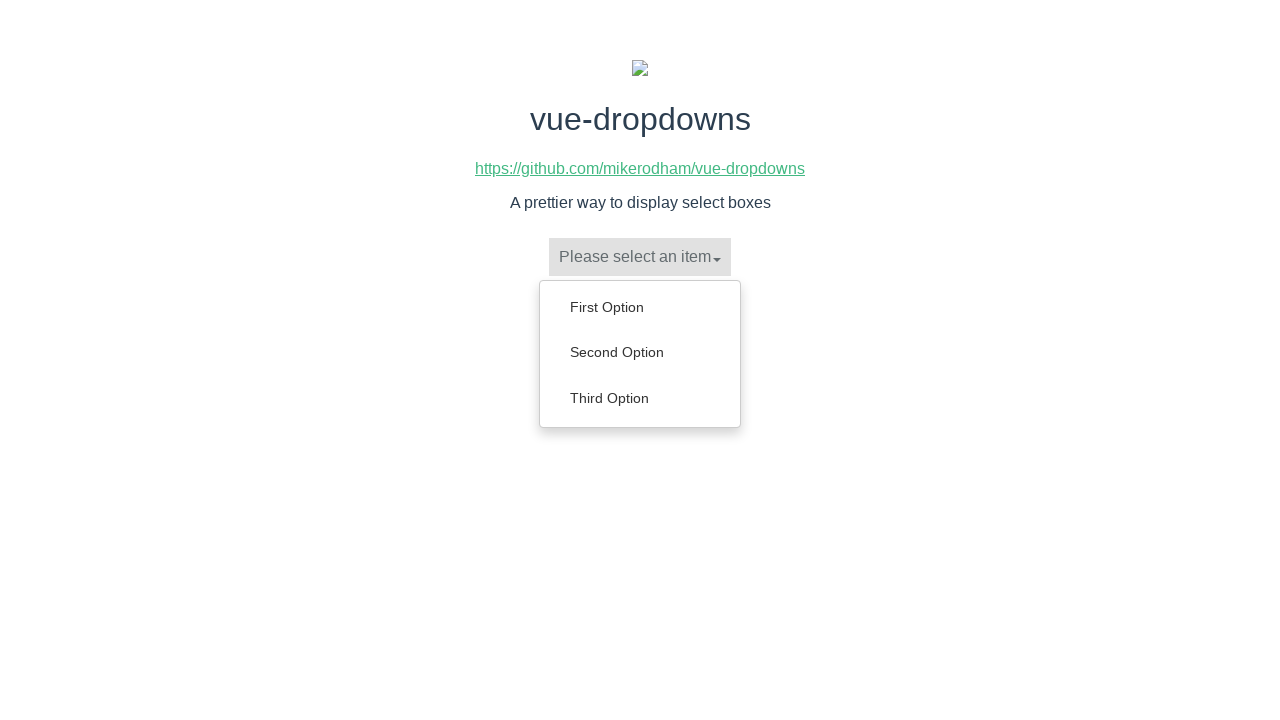

Selected 'Second Option' from Vue.js dropdown menu at (640, 352) on xpath=//ul[@class='dropdown-menu']//li//a[contains(text(),'Second Option')]
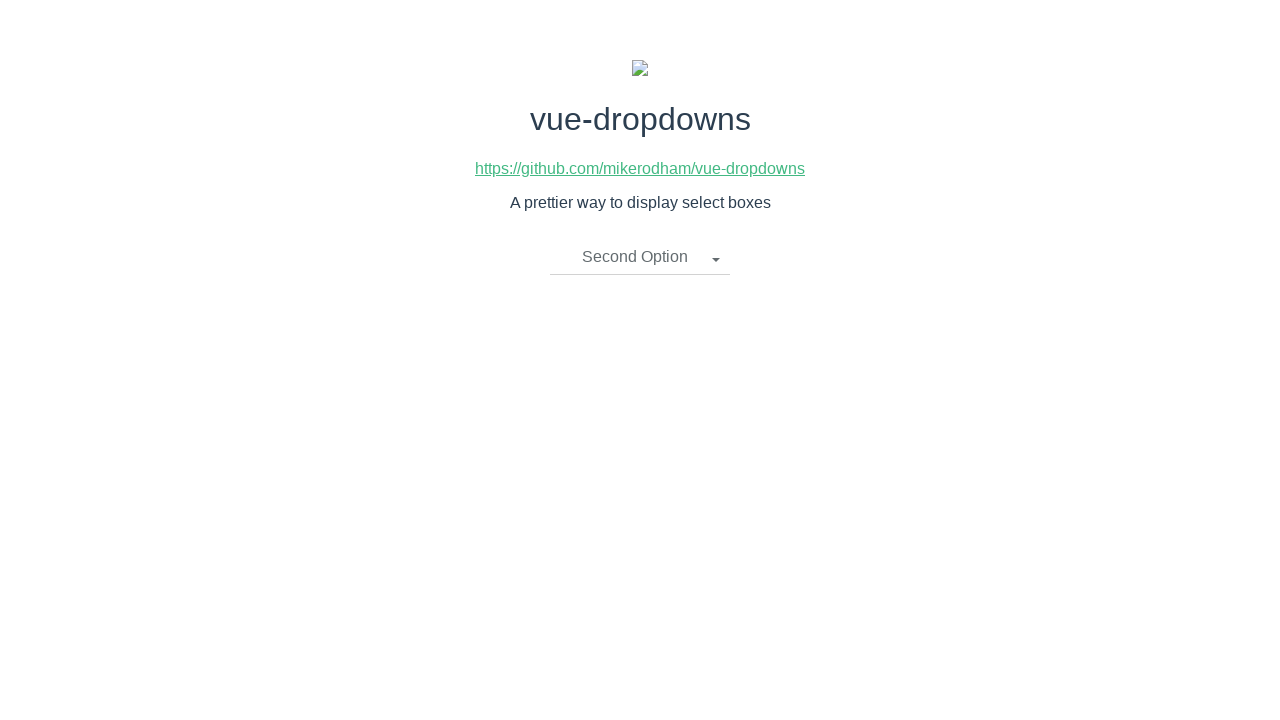

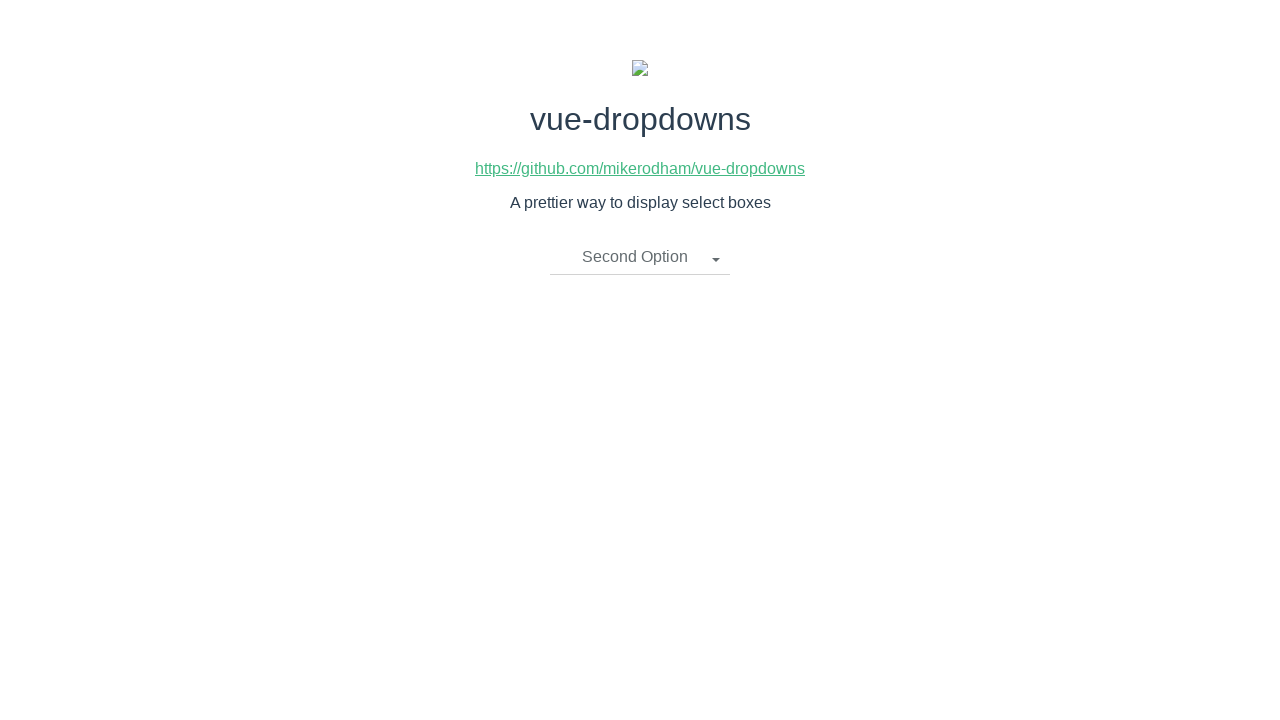